Verifies that the homepage displays 4 social media links

Starting URL: https://opensource-demo.orangehrmlive.com/

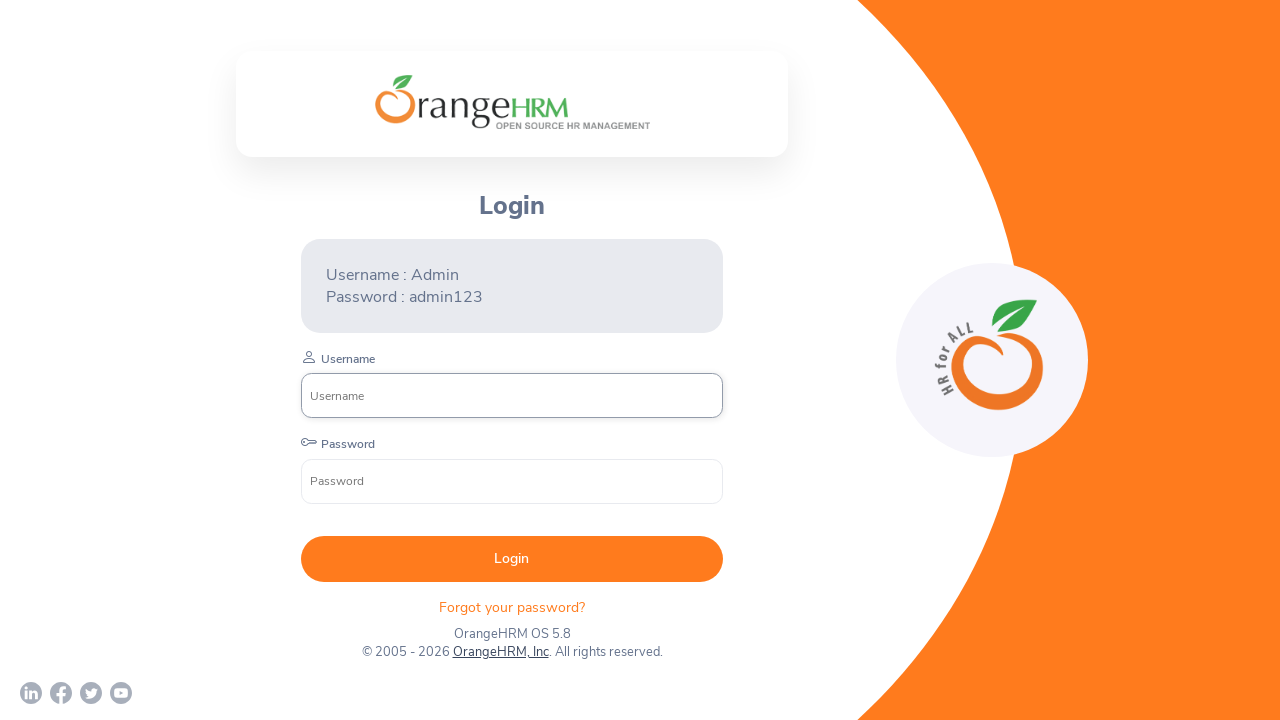

Located all social media links (LinkedIn, Facebook, Twitter, YouTube)
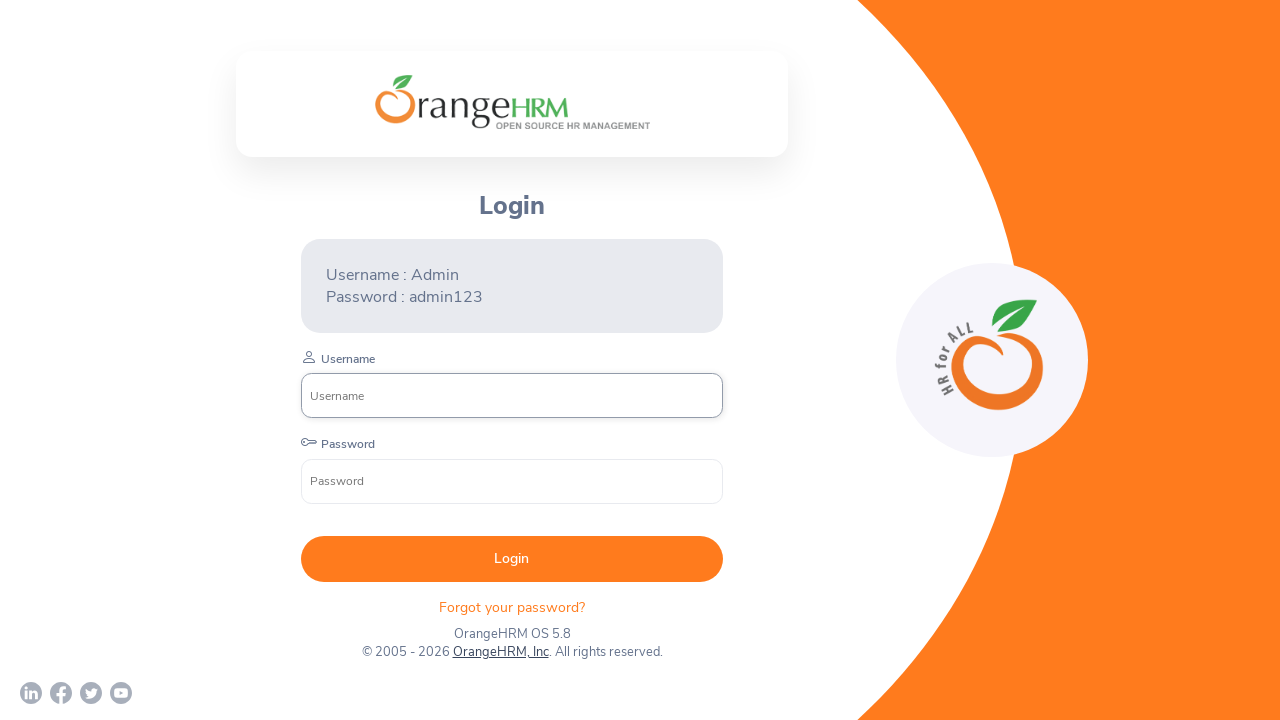

Verified that exactly 4 social media links are displayed on the homepage
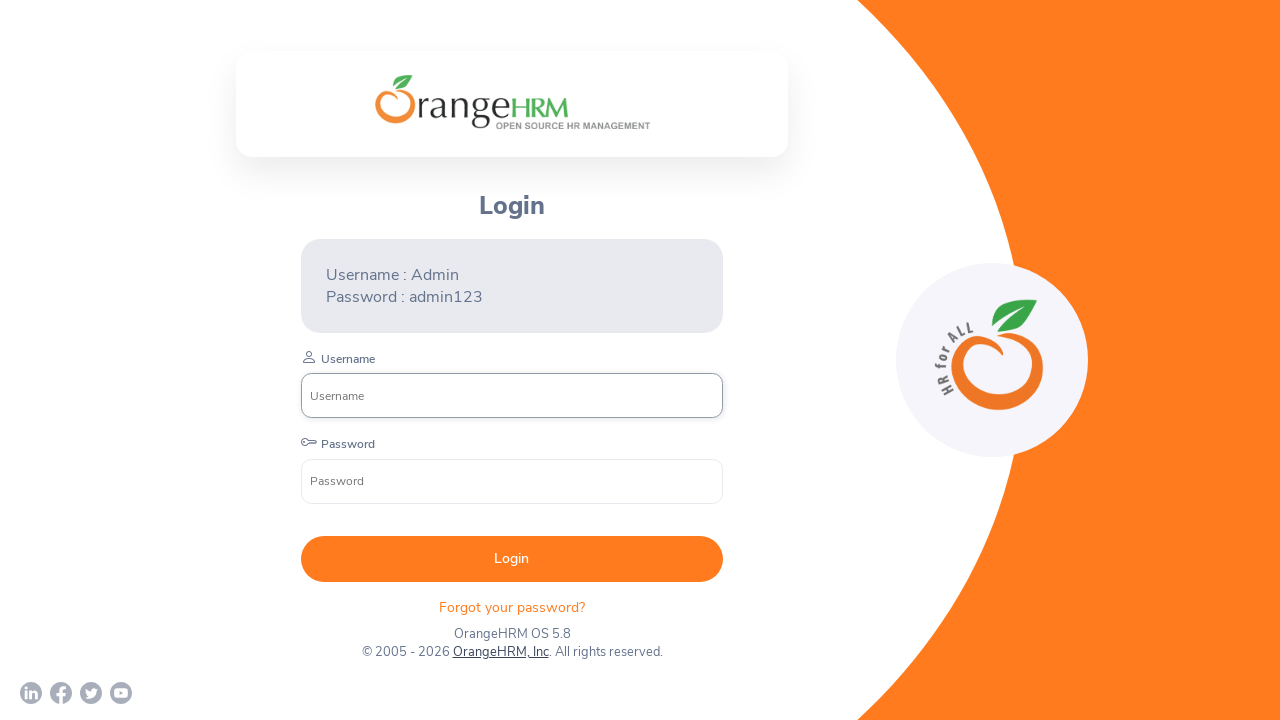

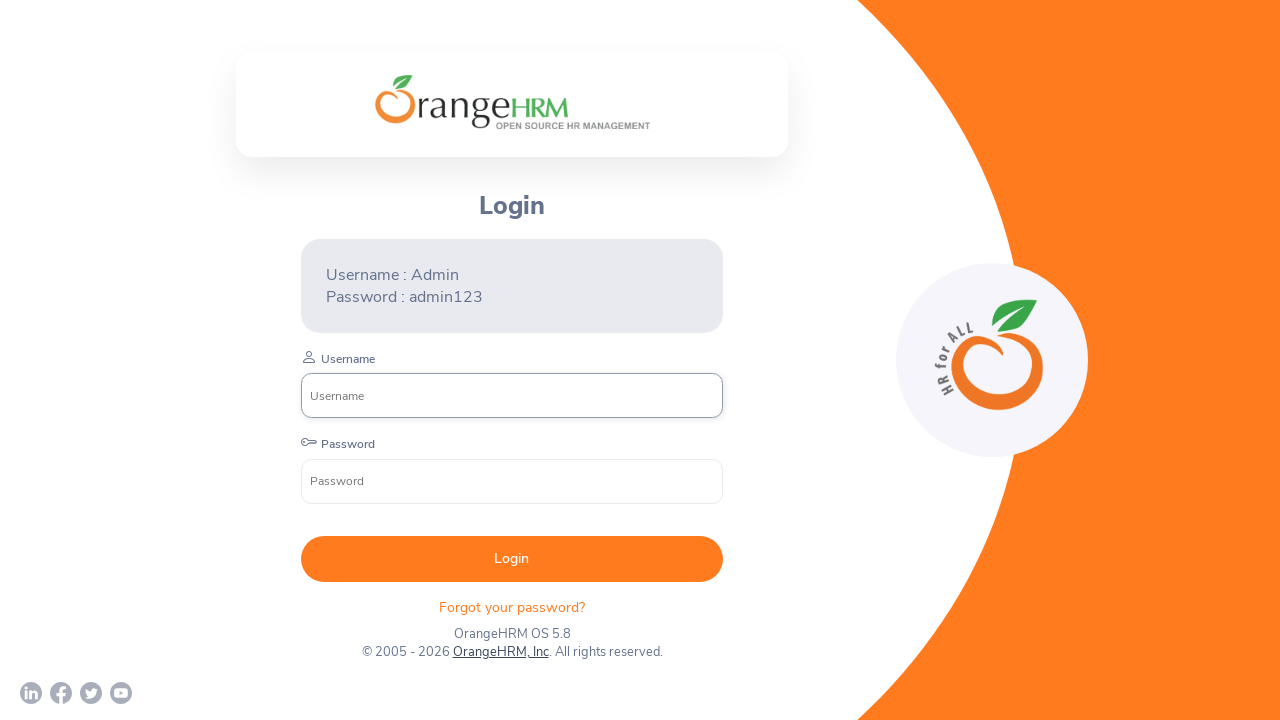